Tests the AngularJS greeting demo by typing a name into the input field and verifying the greeting binding displays the correct text

Starting URL: http://www.angularjs.org

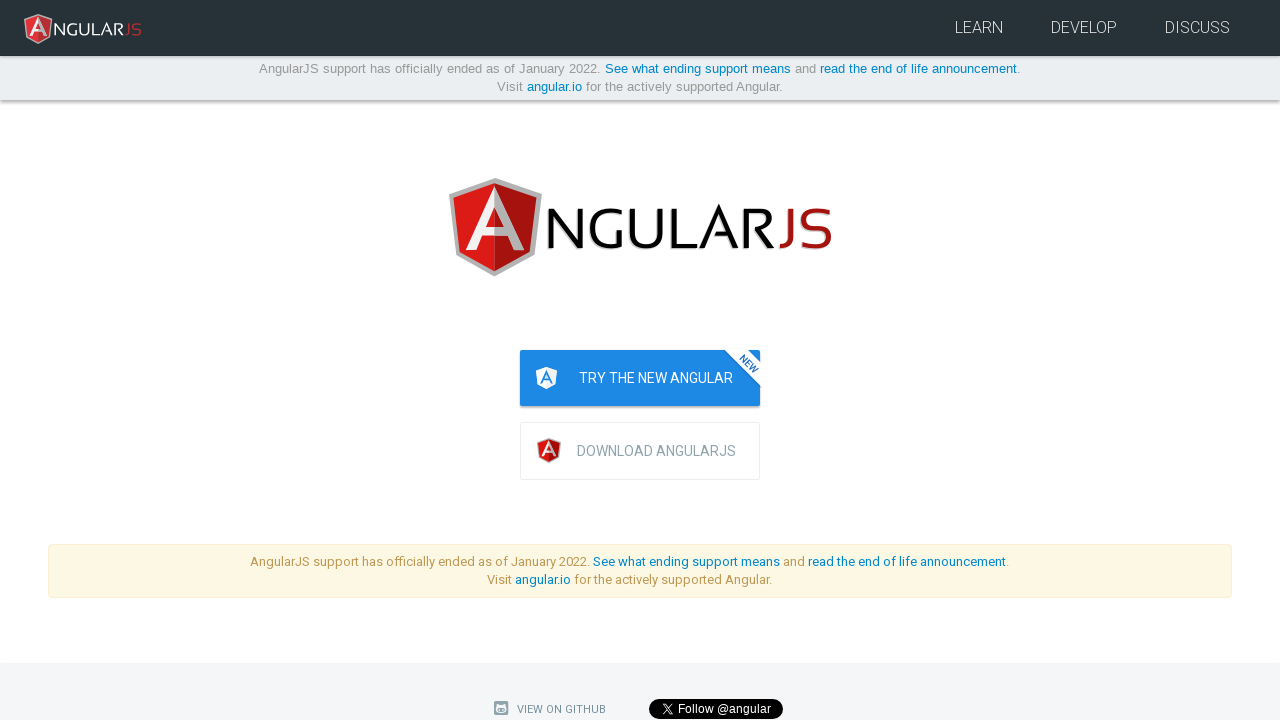

Filled 'yourName' input field with 'Julie' on input[ng-model='yourName']
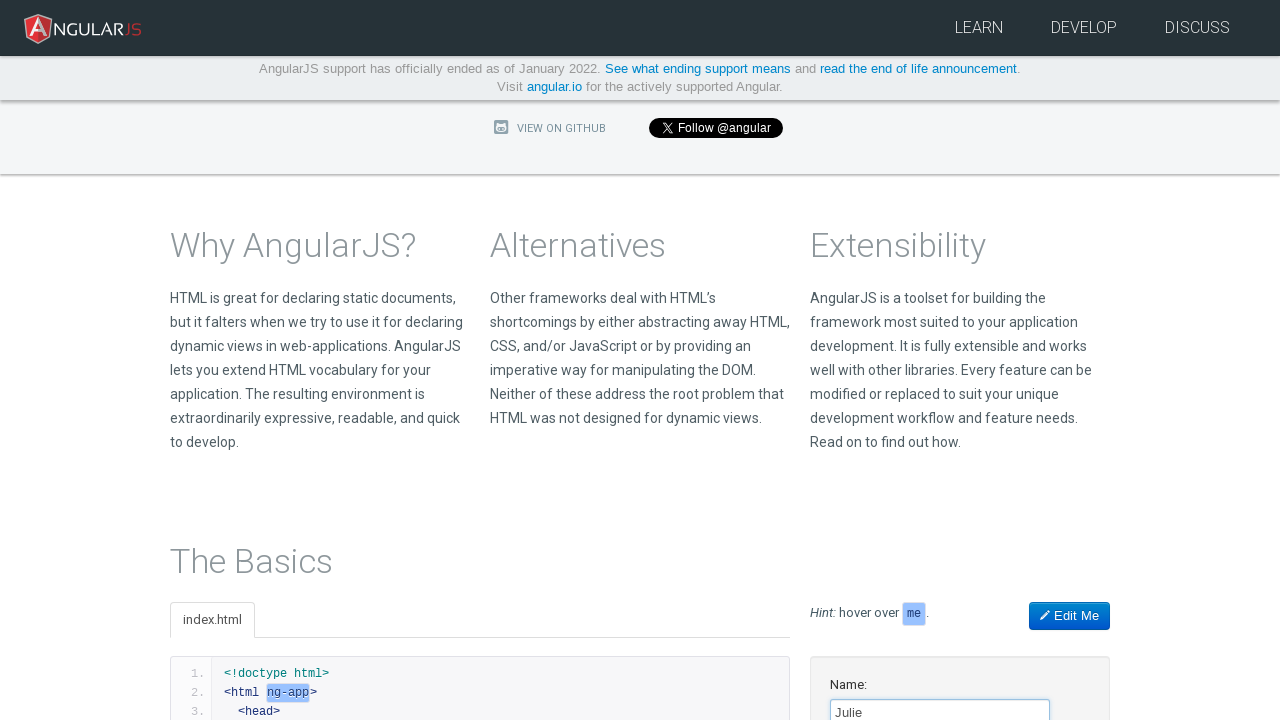

Verified greeting binding displays 'Hello Julie!'
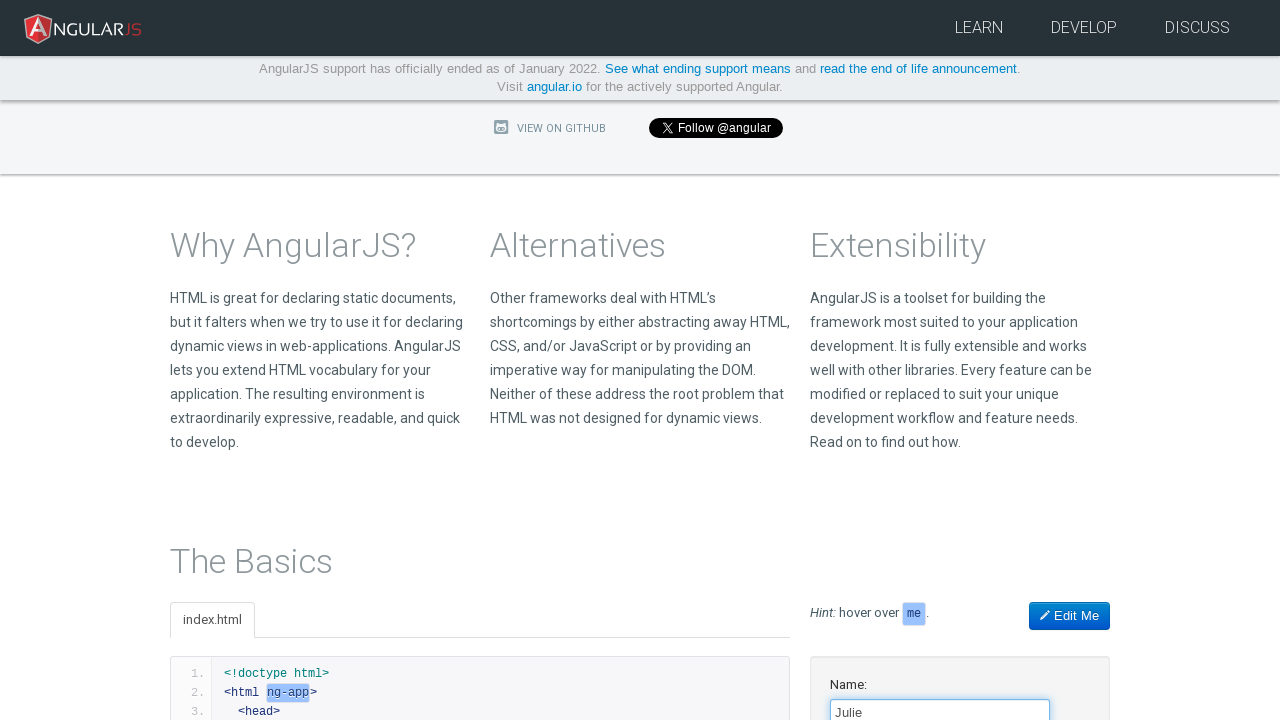

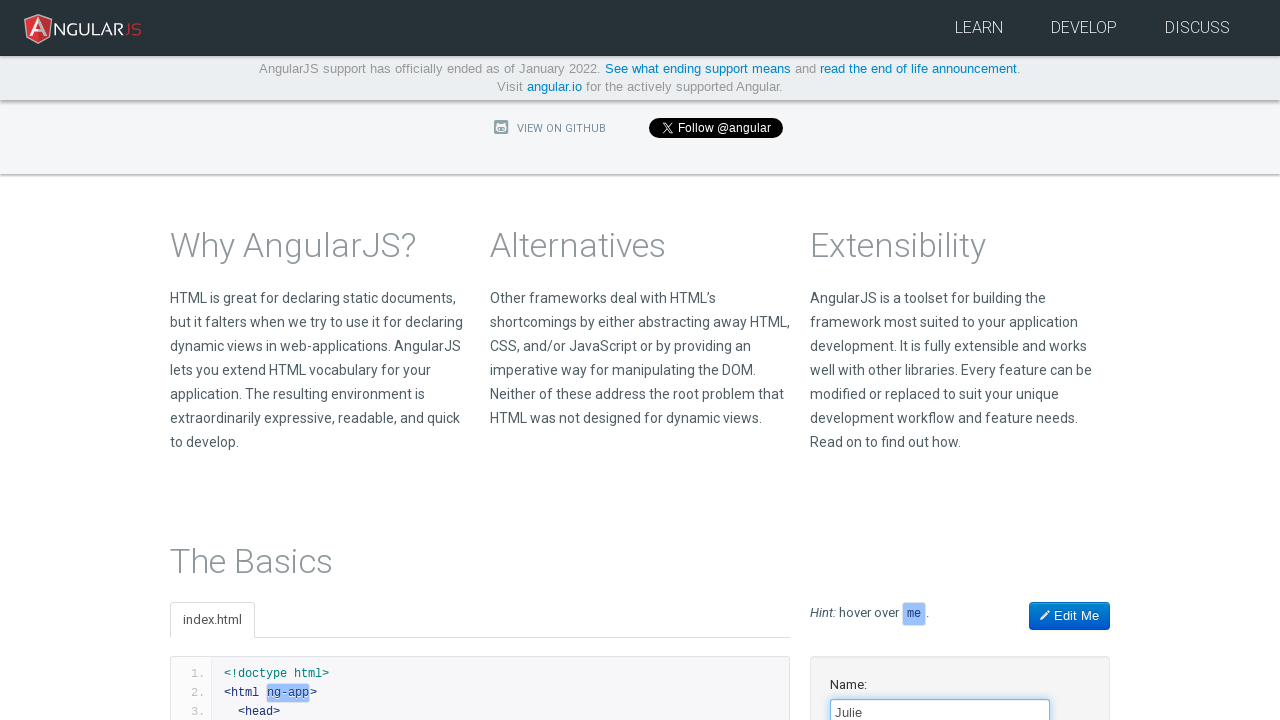